Tests registration form validation when password confirmation doesn't match the original password

Starting URL: https://alada.vn/tai-khoan/dang-ky.html

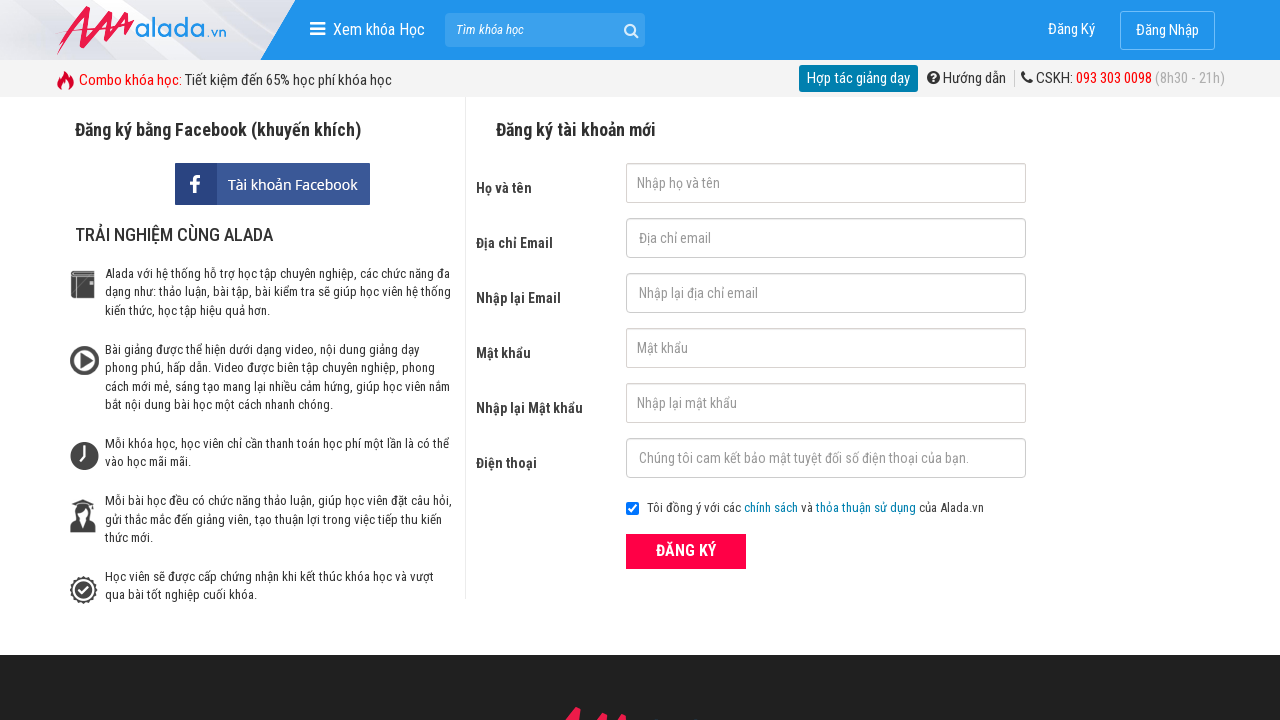

Filled first name field with 'John Kenedy' on #txtFirstname
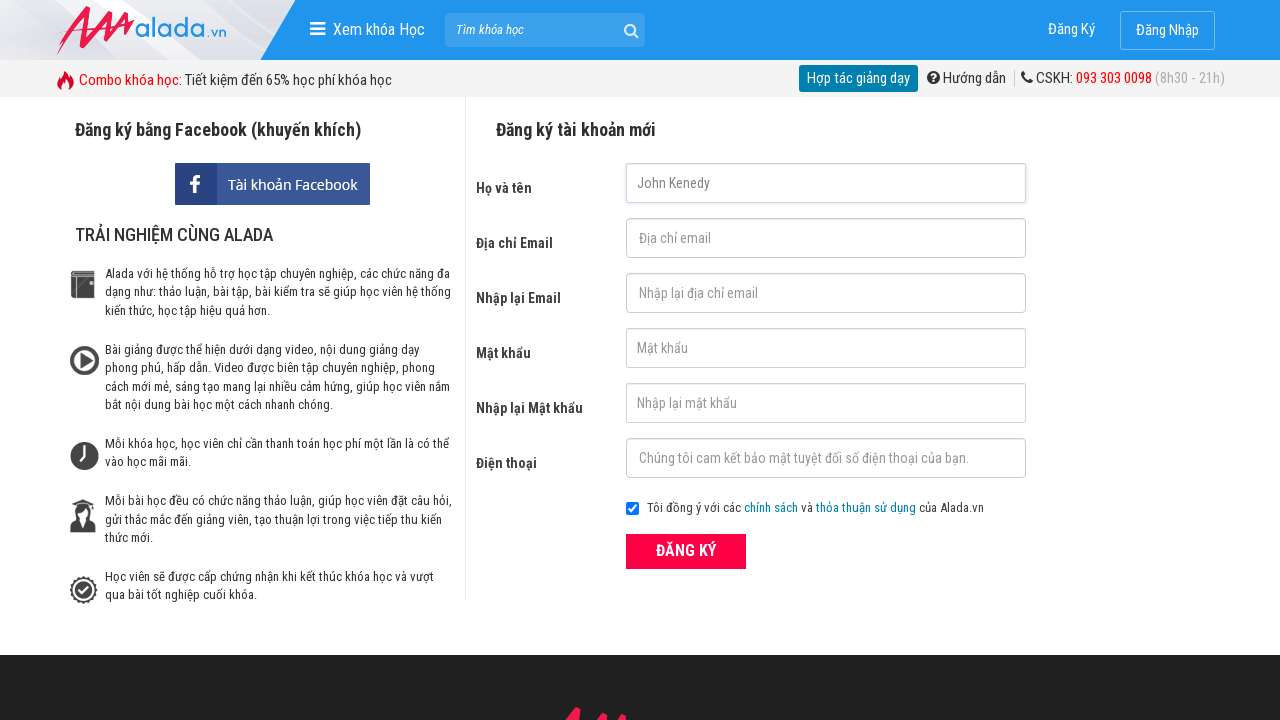

Filled email field with 'abcdef@gmail.com' on #txtEmail
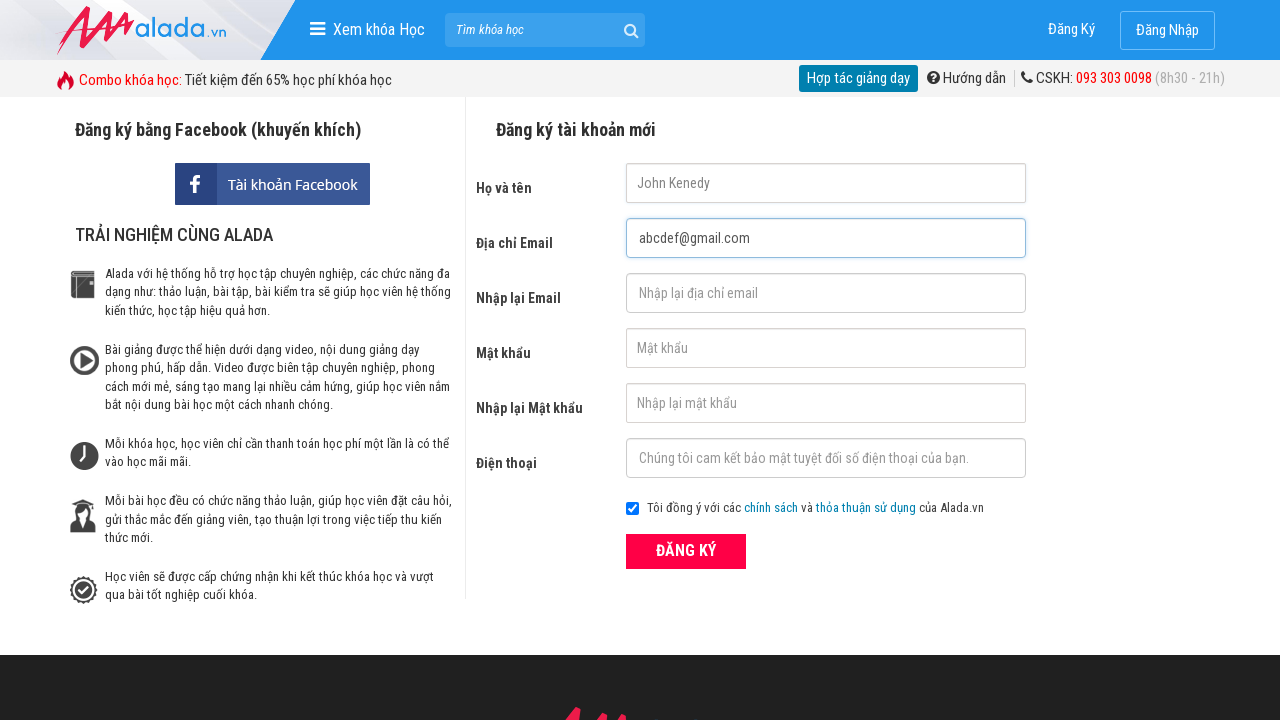

Filled confirm email field with 'abcdef@gmail.com' on #txtCEmail
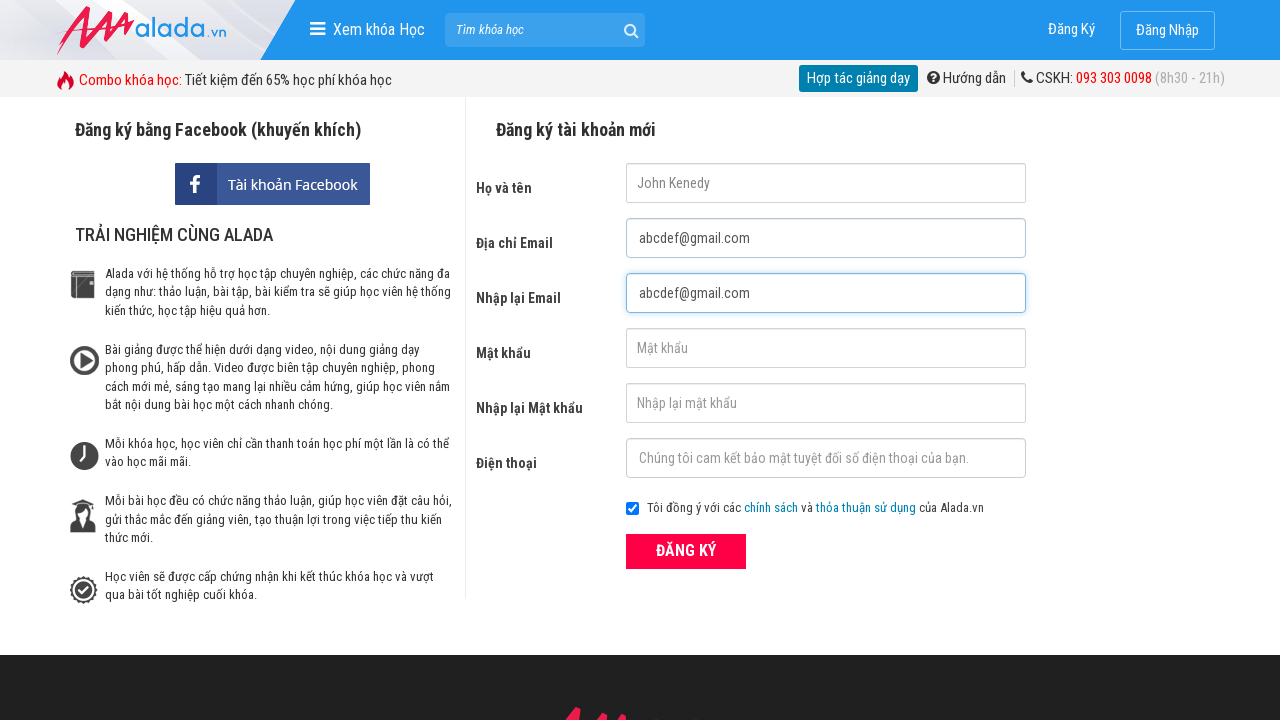

Filled password field with '123456' on #txtPassword
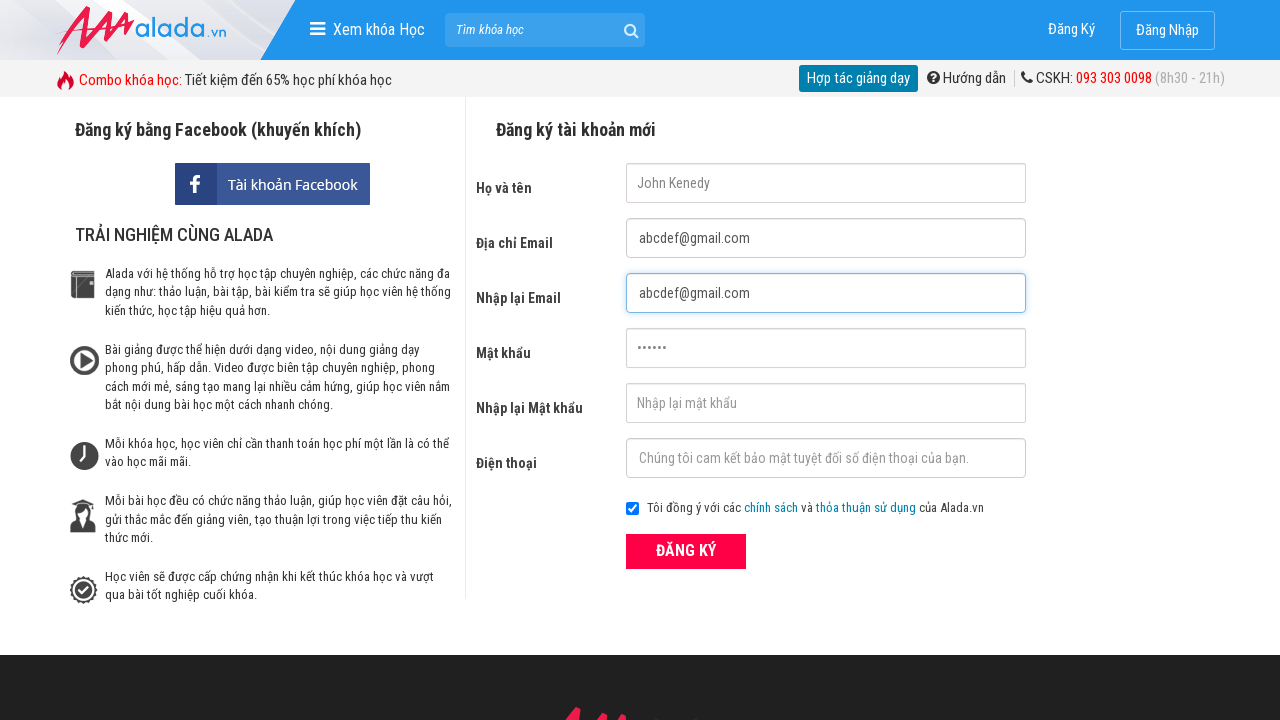

Filled confirm password field with mismatched password '12345678' on #txtCPassword
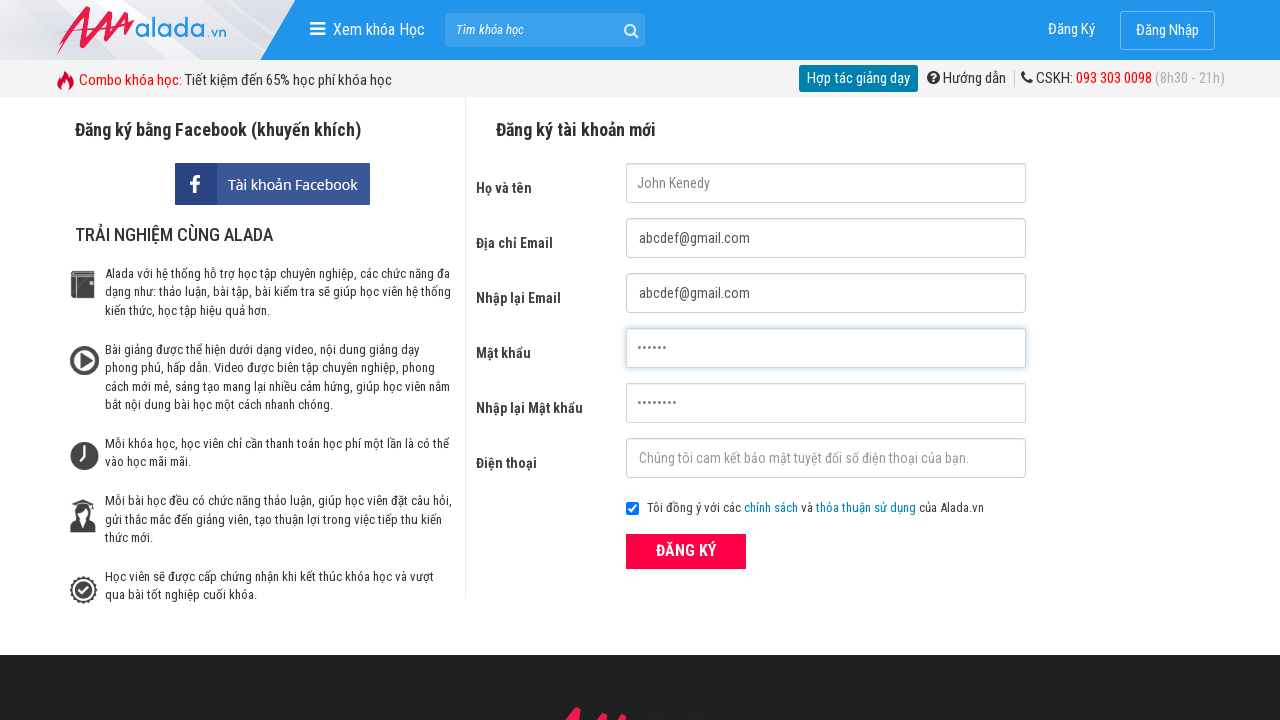

Filled phone field with '0987654321' on #txtPhone
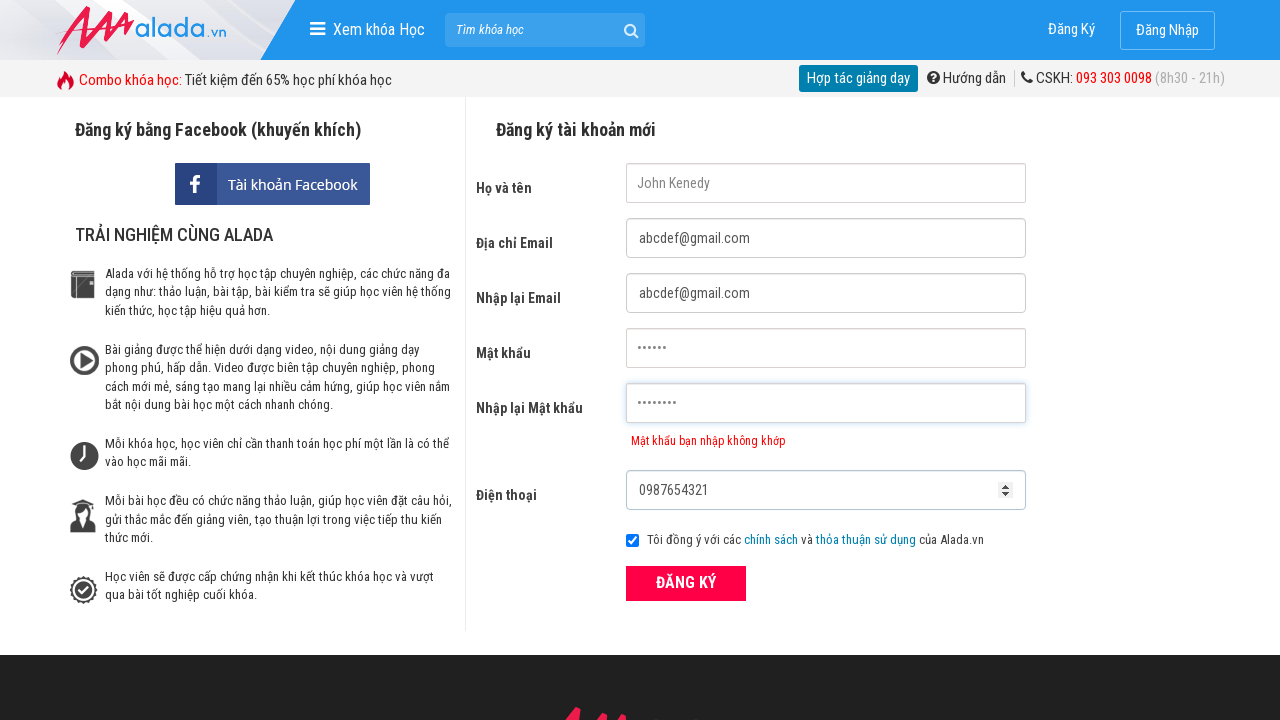

Clicked the register button to submit form at (686, 583) on xpath=//form[@id='frmLogin']//button[text()='ĐĂNG KÝ']
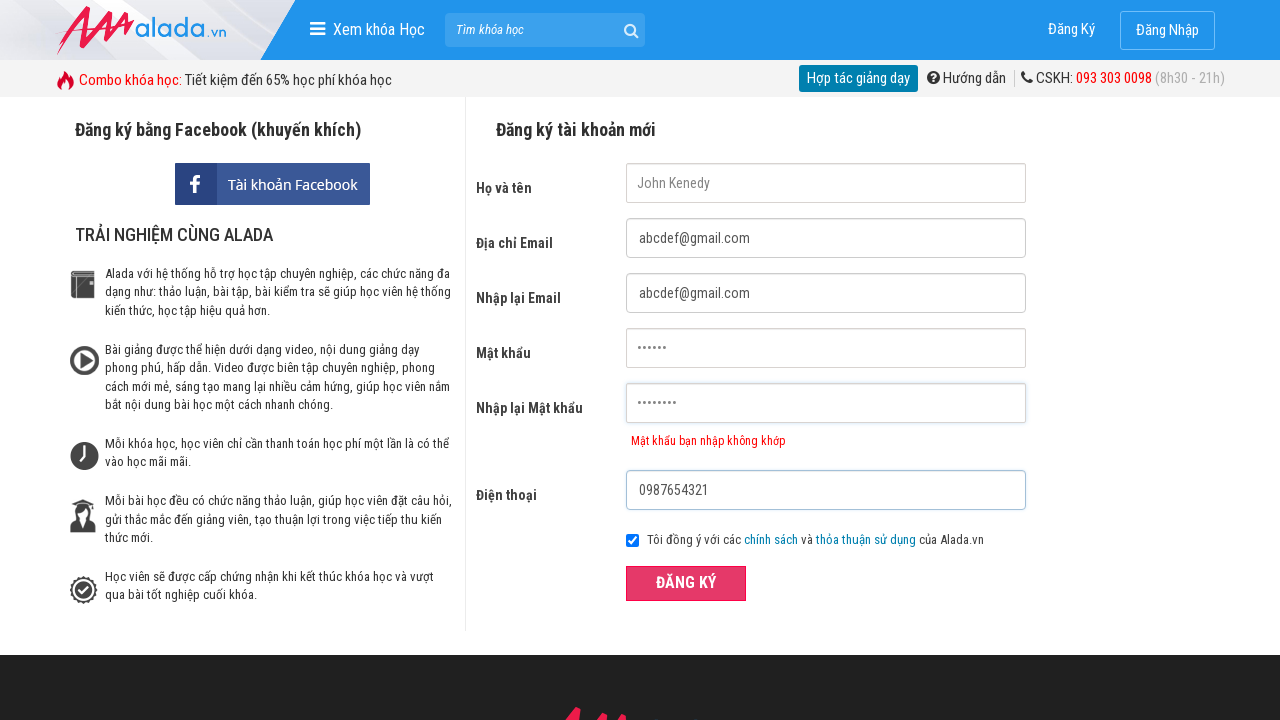

Password confirmation error message appeared
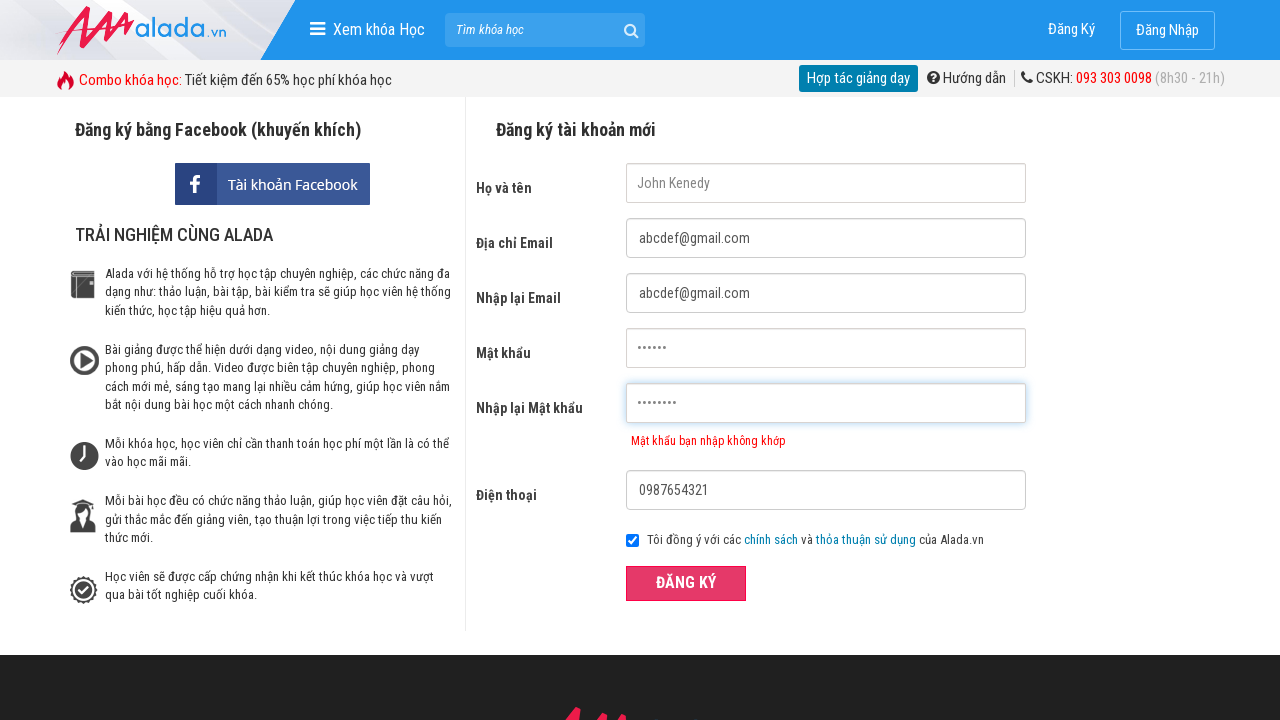

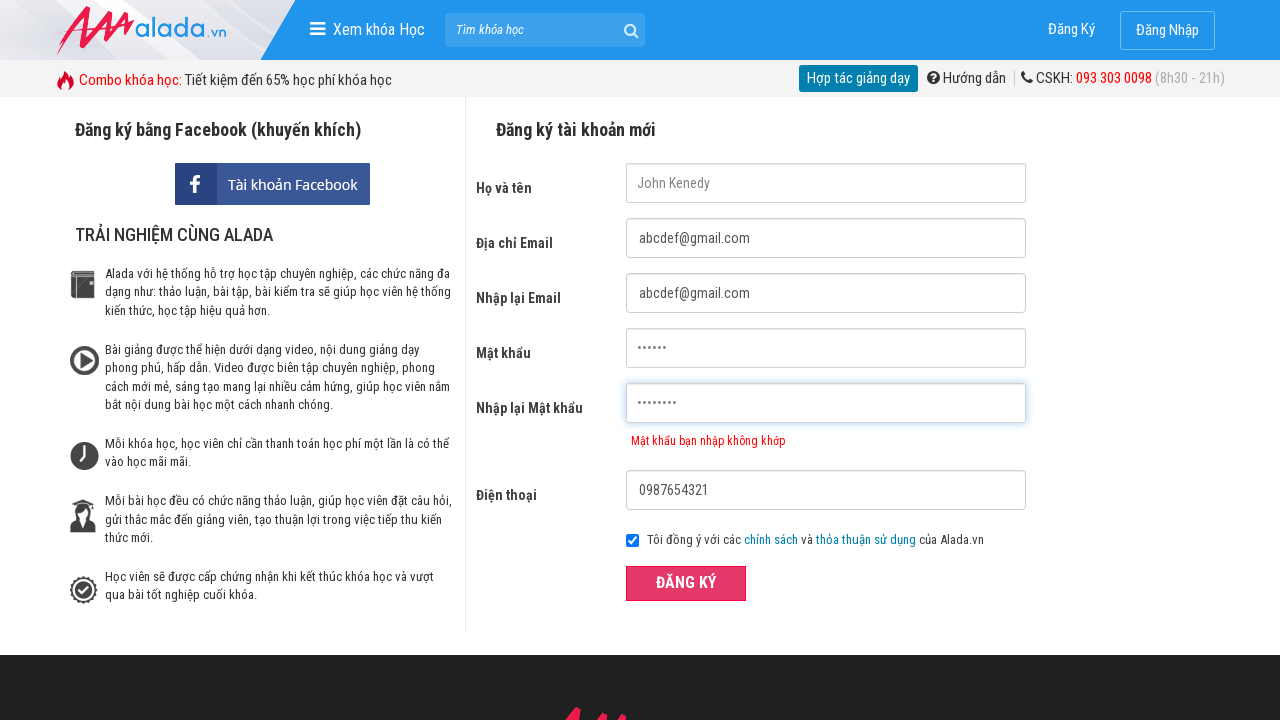